Tests that the "About" link is visible on the Selenium Jupiter page and clicks on it to navigate

Starting URL: https://bonigarcia.github.io/selenium-jupiter/

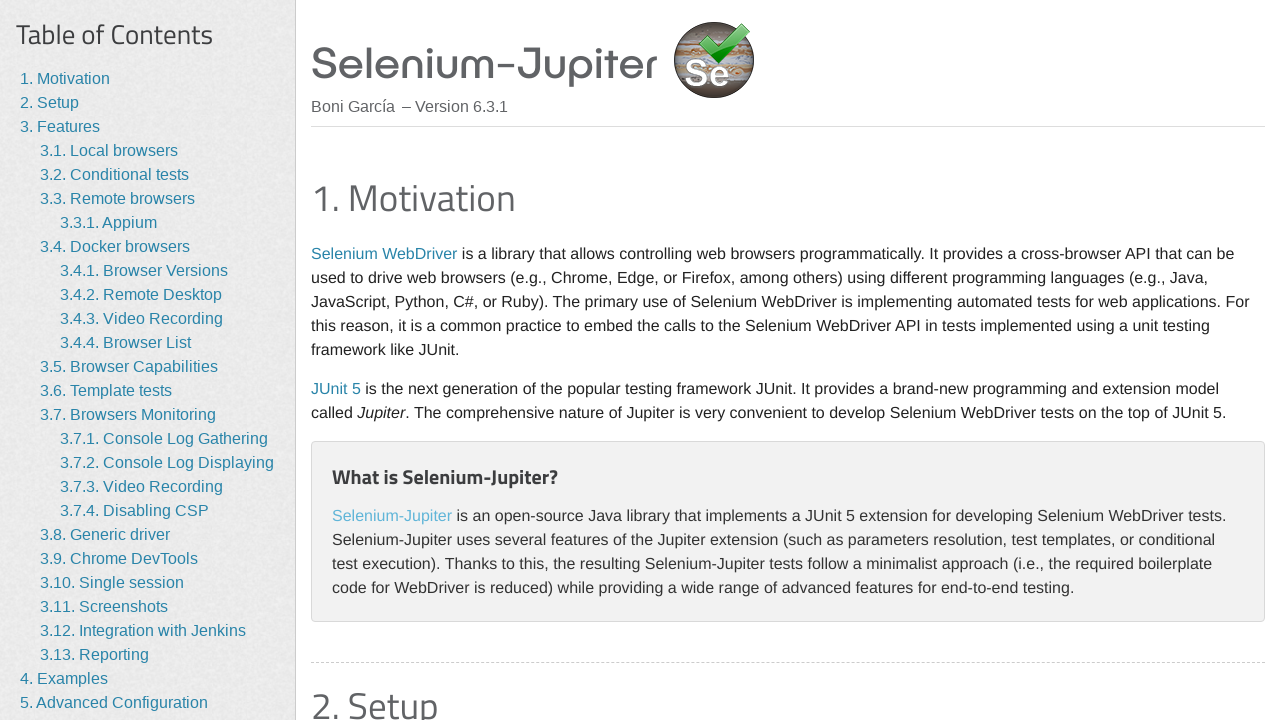

About link became visible on Selenium Jupiter page
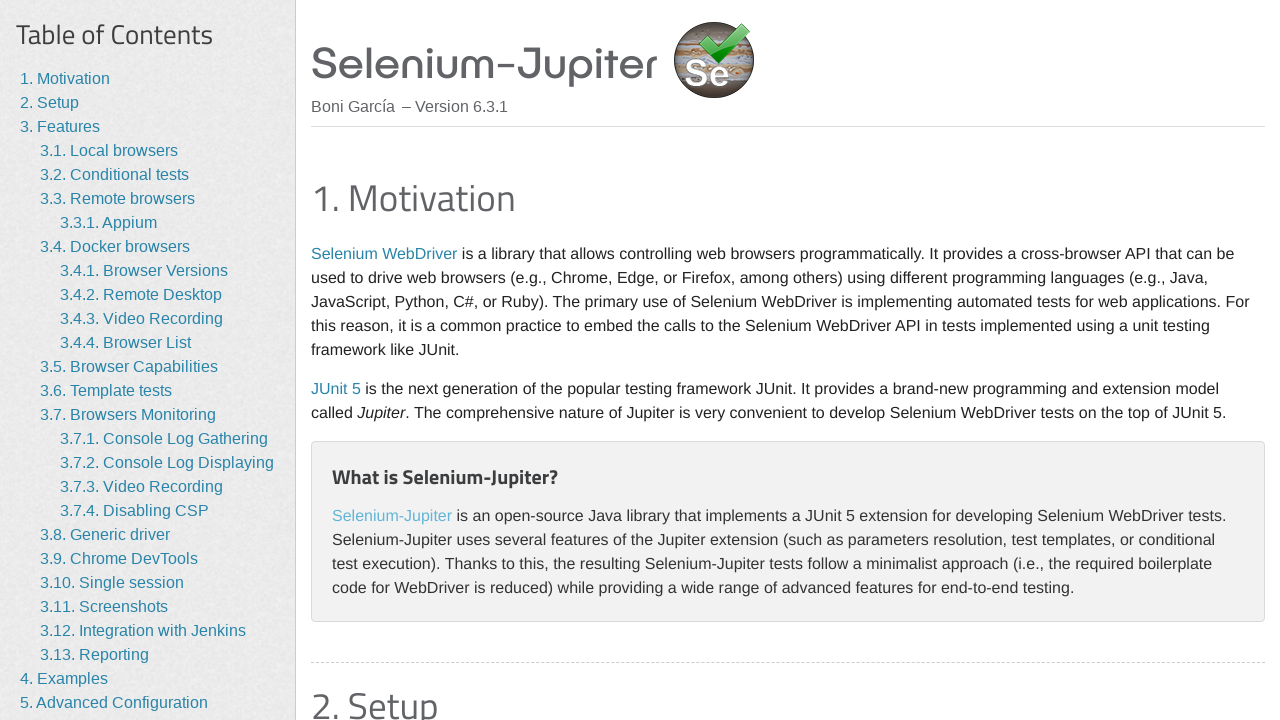

Clicked the About link to navigate at (54, 677) on a >> internal:has-text="About"i
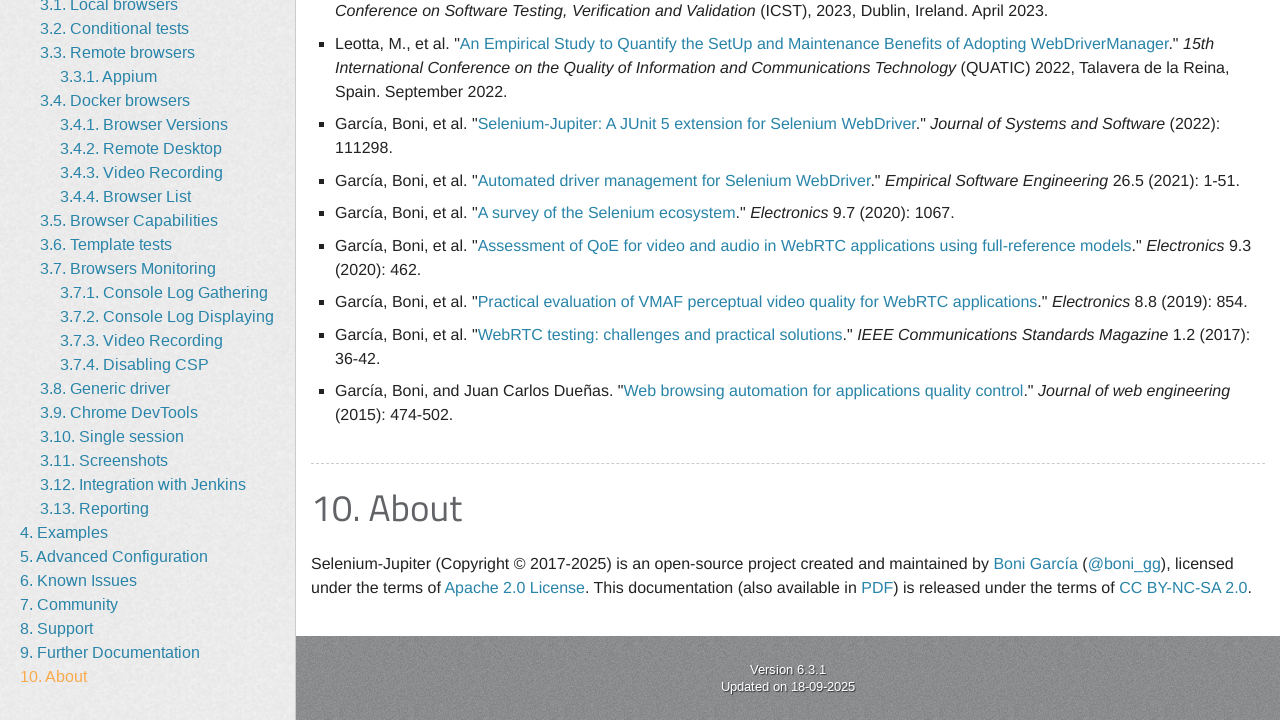

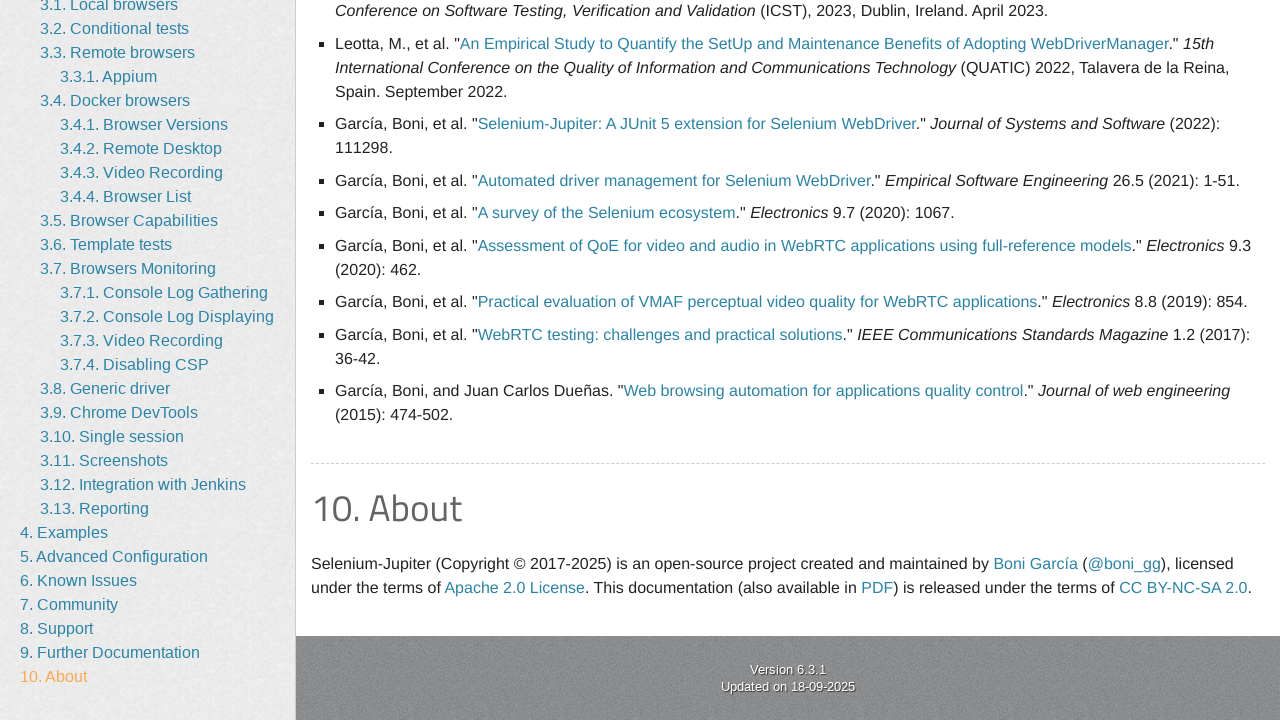